Tests number input field functionality by entering a number, clearing it, and entering a different number

Starting URL: http://the-internet.herokuapp.com/inputs

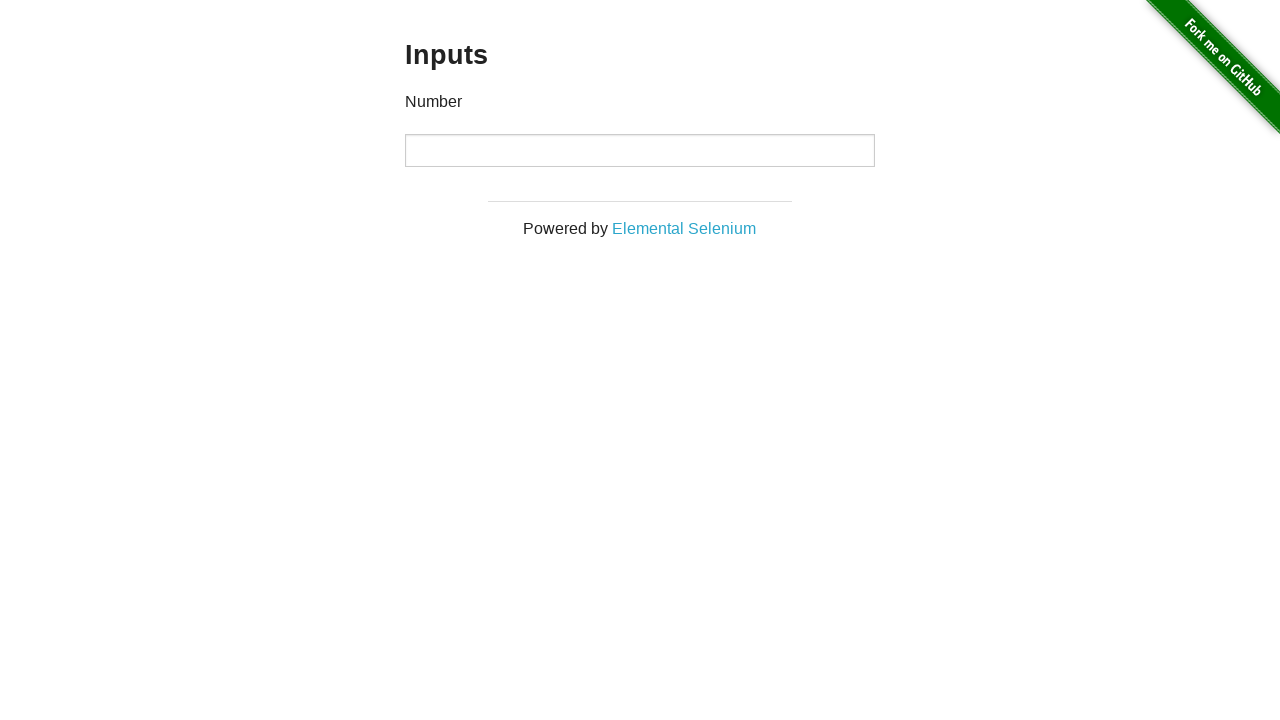

Entered 1000 into number input field on input[type='number']
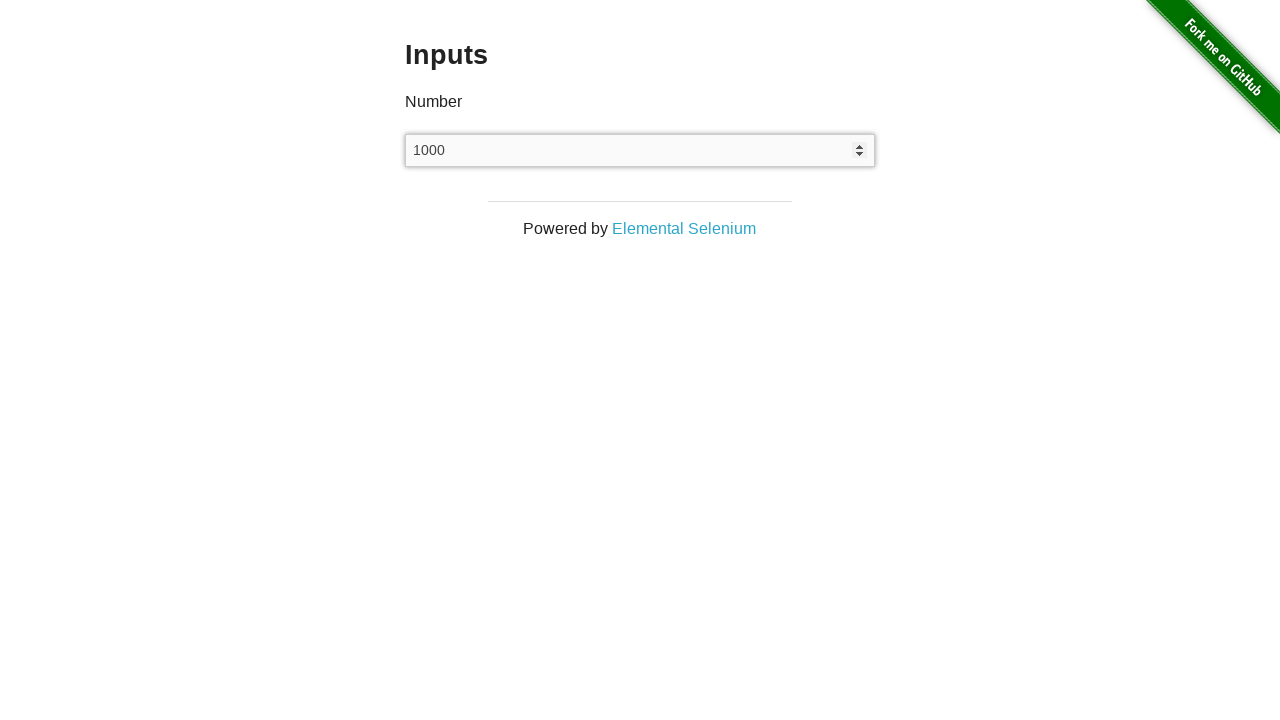

Pressed Enter key on number input field on input[type='number']
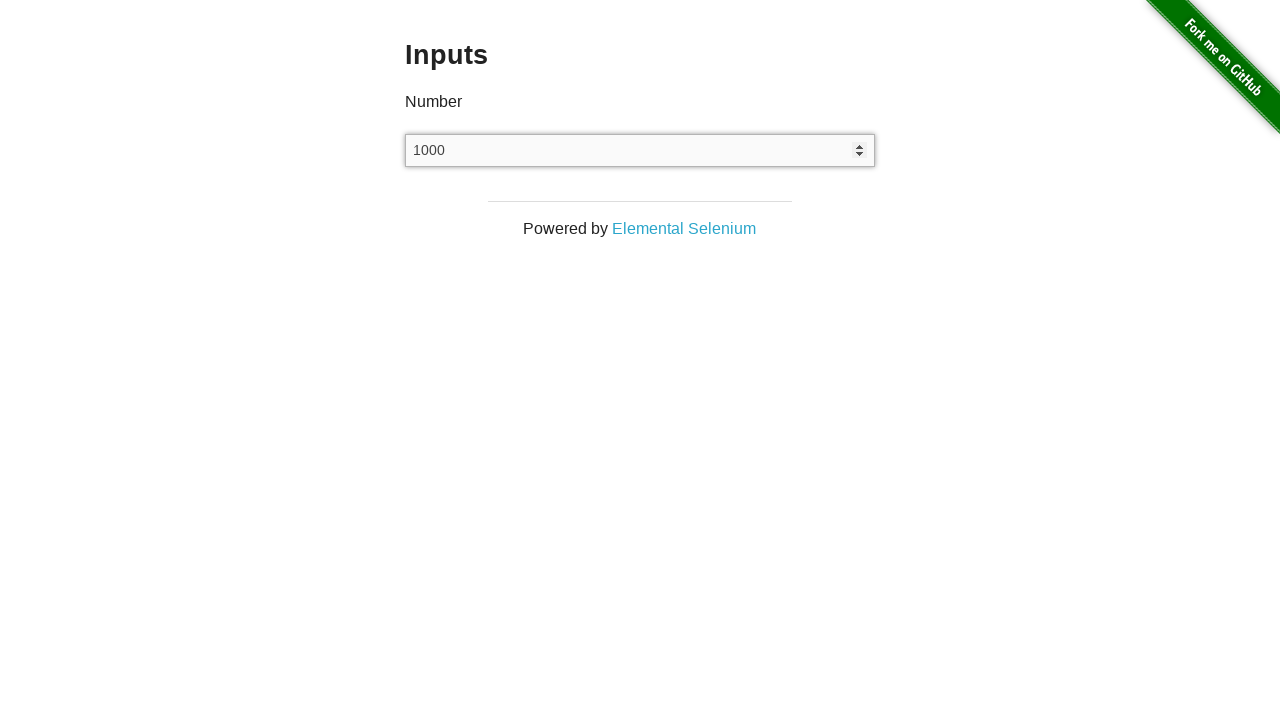

Cleared number input field on input[type='number']
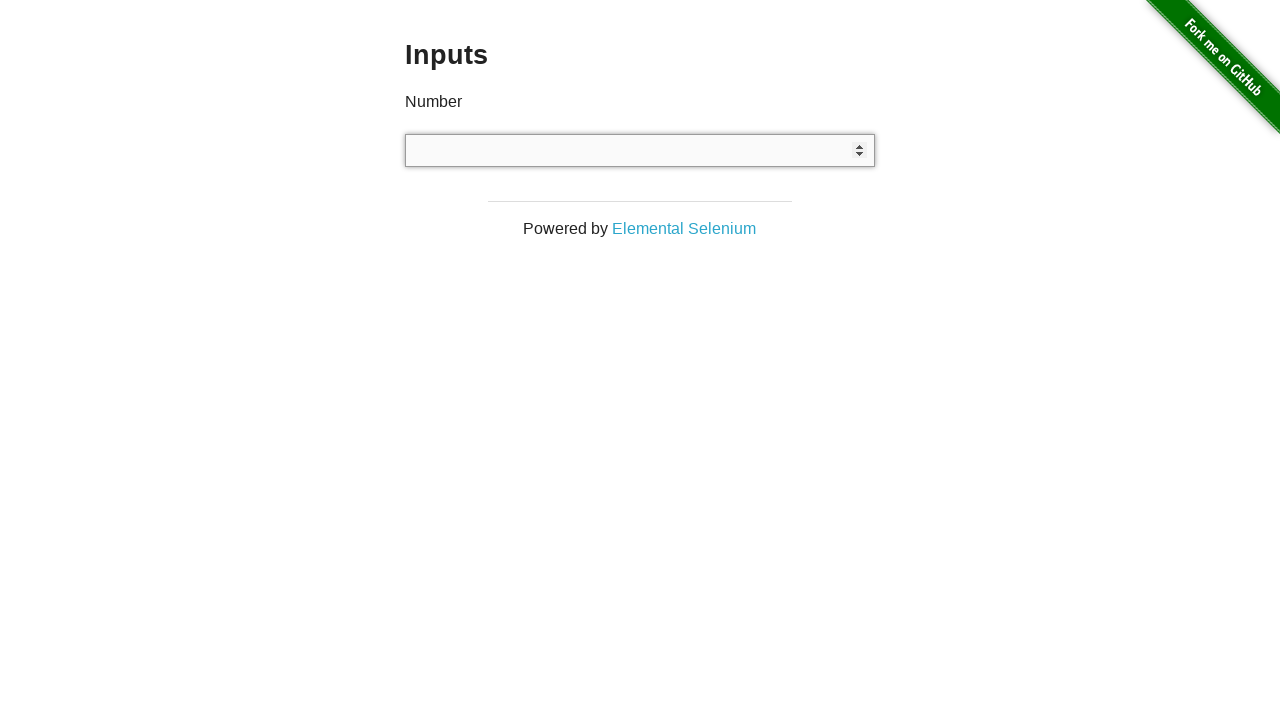

Entered 999 into number input field on input[type='number']
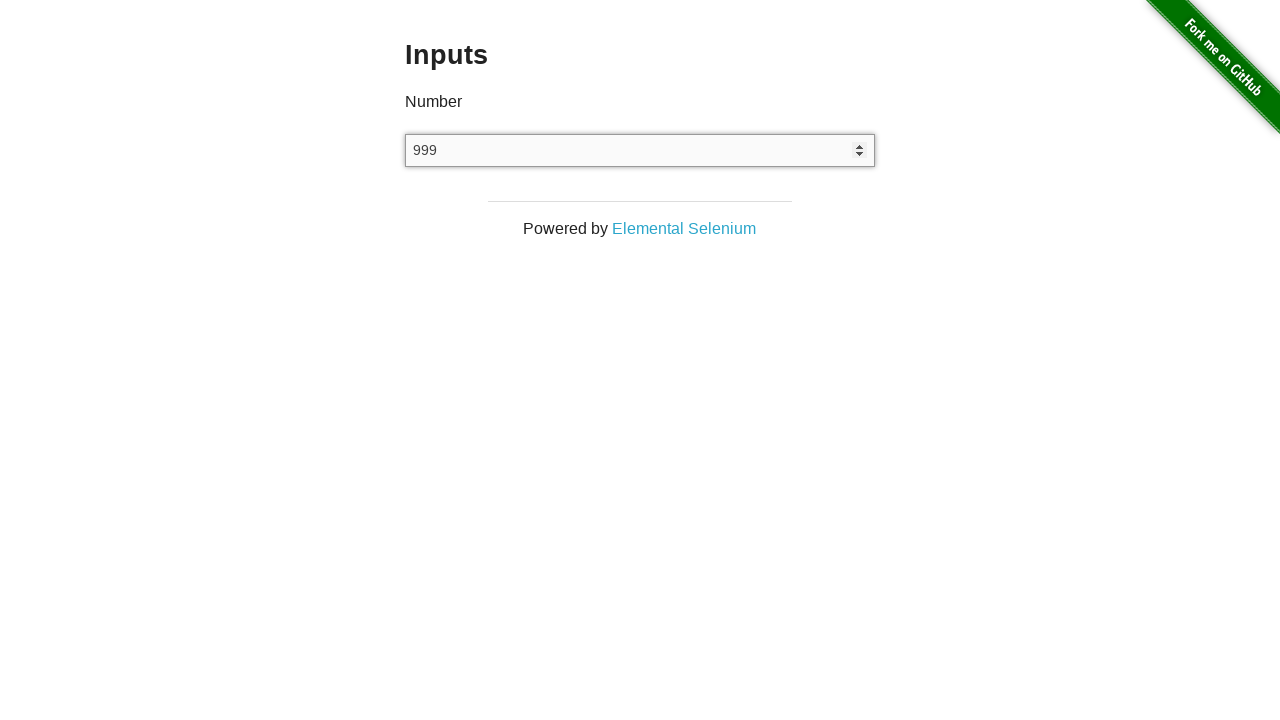

Pressed Enter key on number input field on input[type='number']
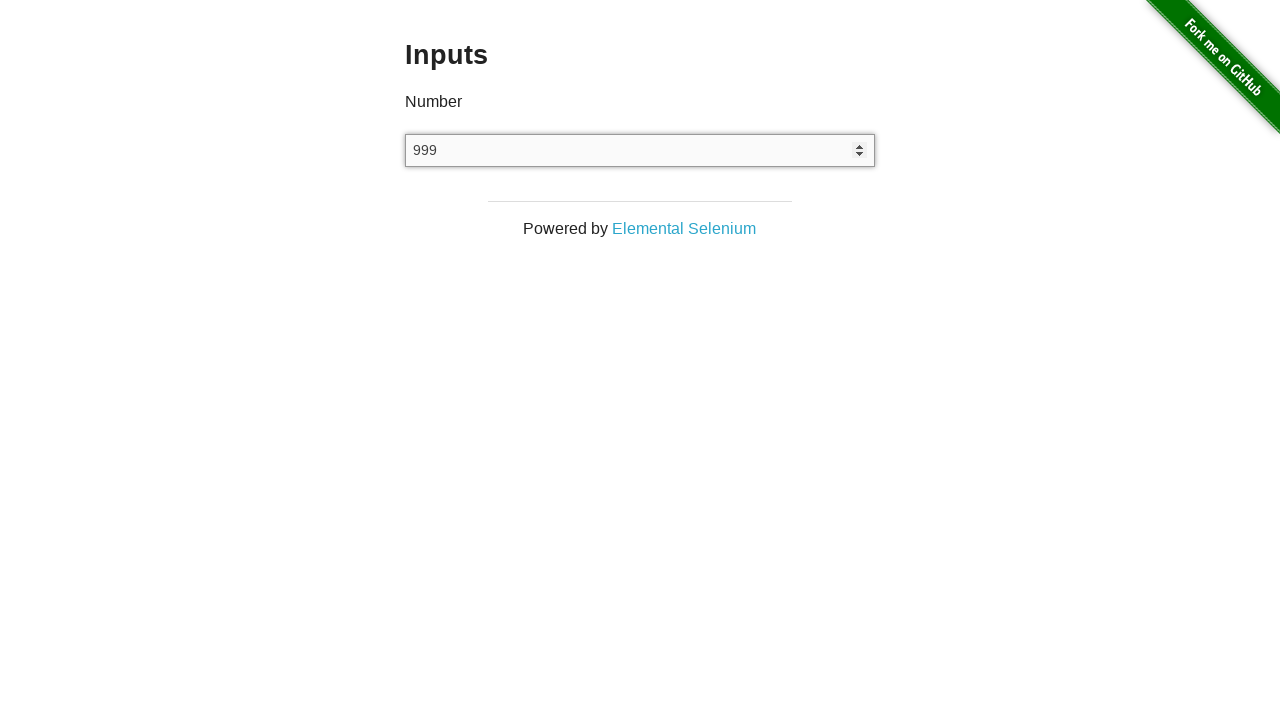

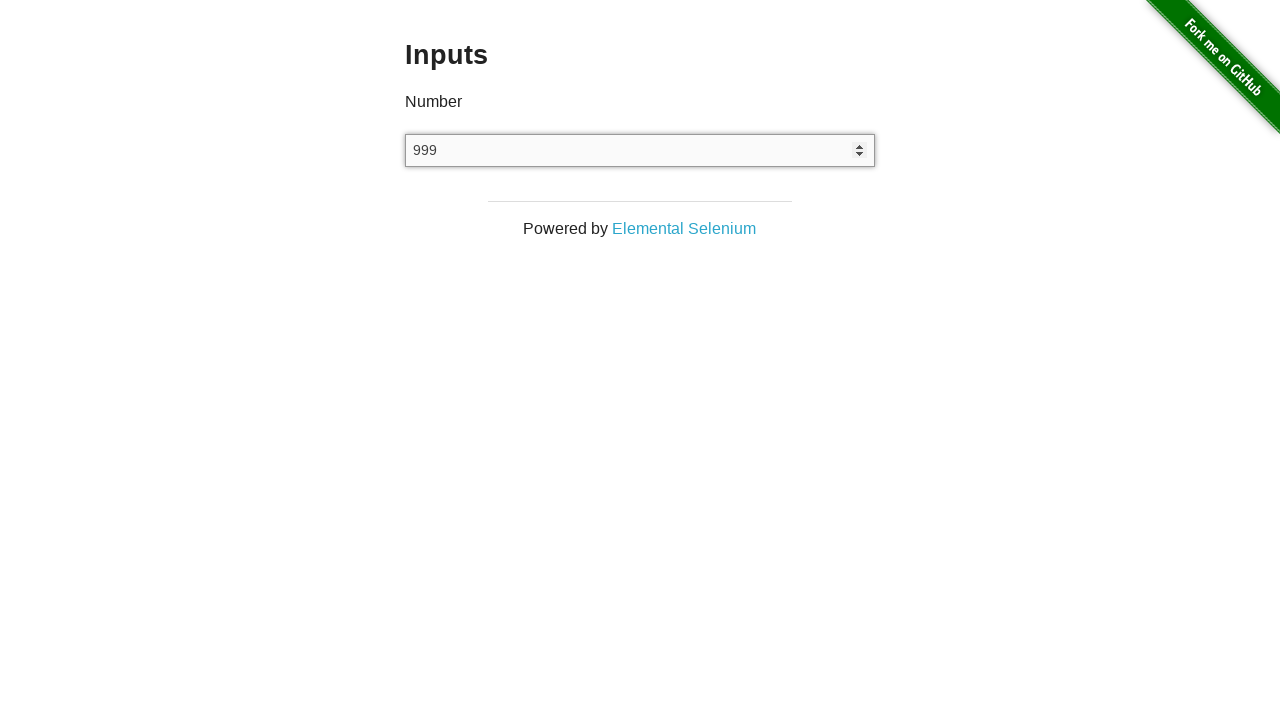